Tests adding todo items by filling the input field and pressing Enter, then verifying items appear in the list

Starting URL: https://demo.playwright.dev/todomvc

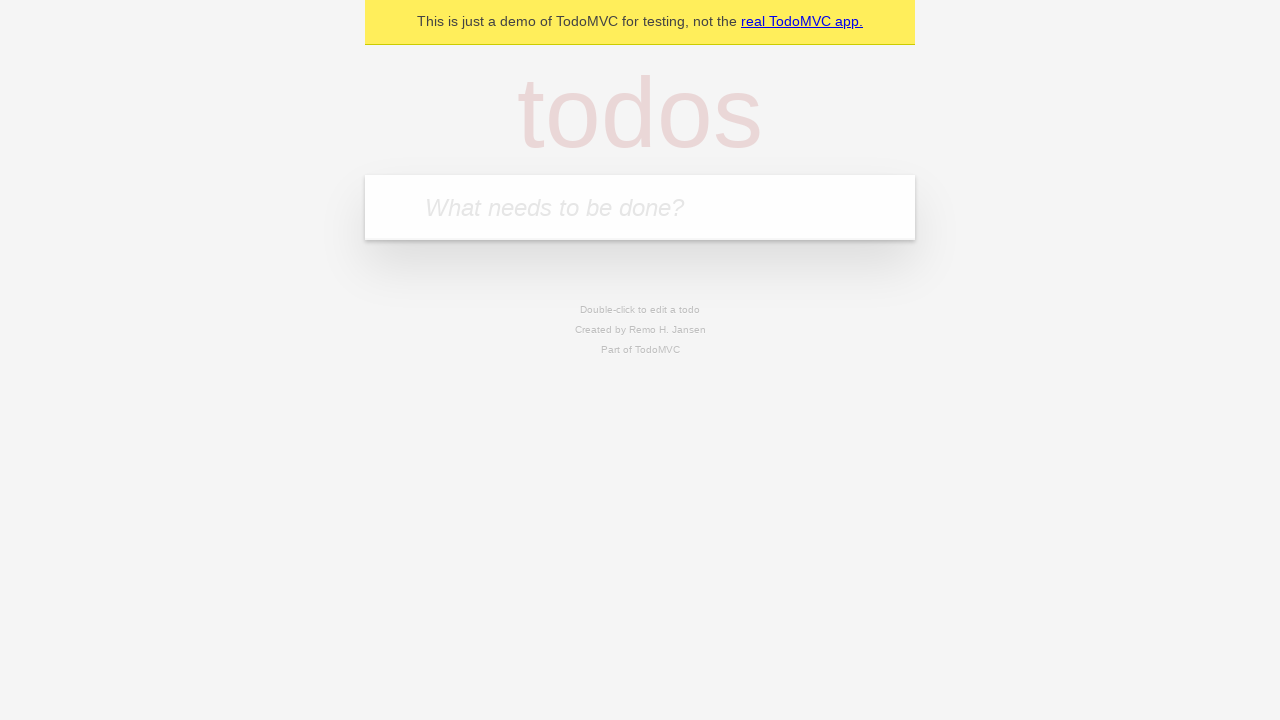

Filled todo input with 'buy some cheese' on internal:attr=[placeholder="What needs to be done?"i]
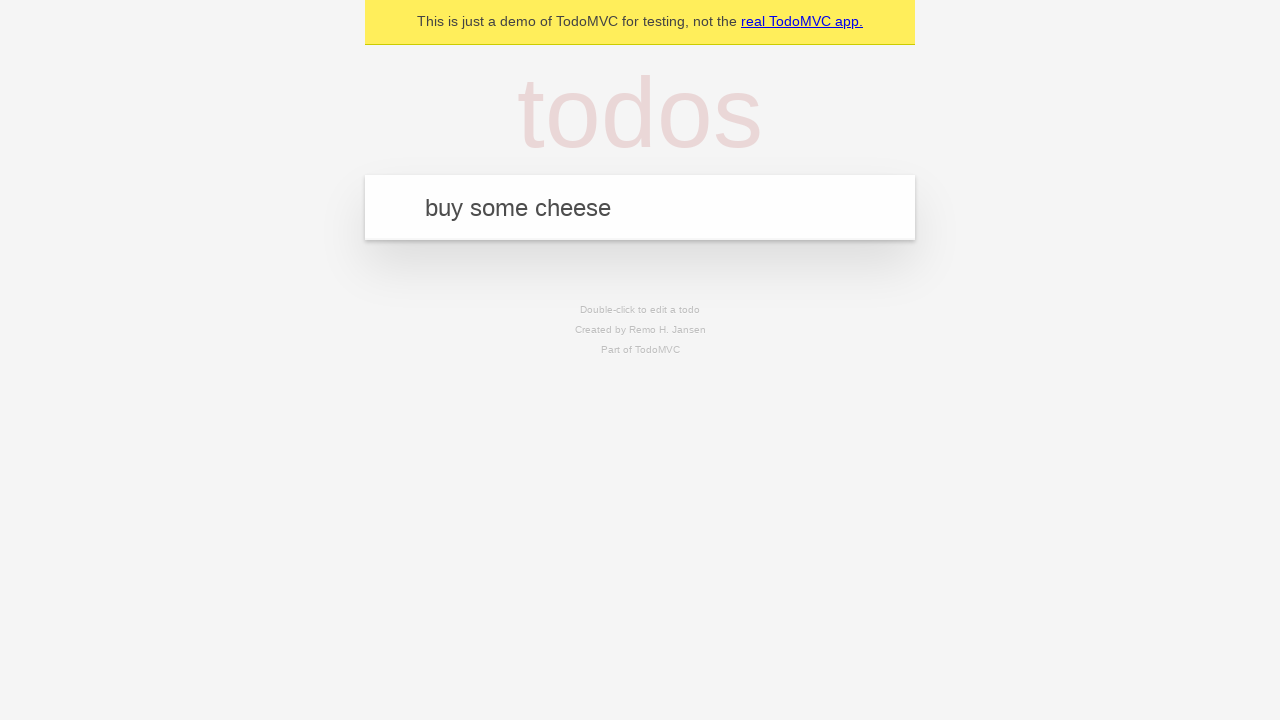

Pressed Enter to add first todo item on internal:attr=[placeholder="What needs to be done?"i]
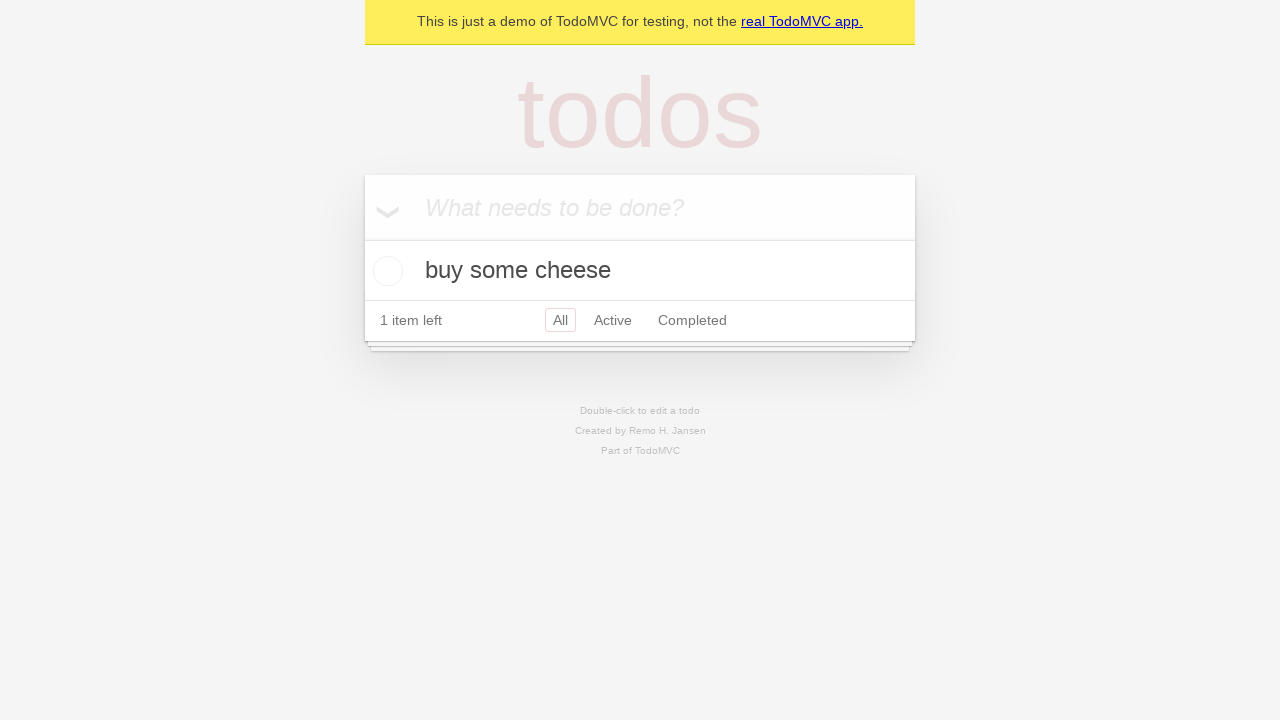

Filled todo input with 'feed the cat' on internal:attr=[placeholder="What needs to be done?"i]
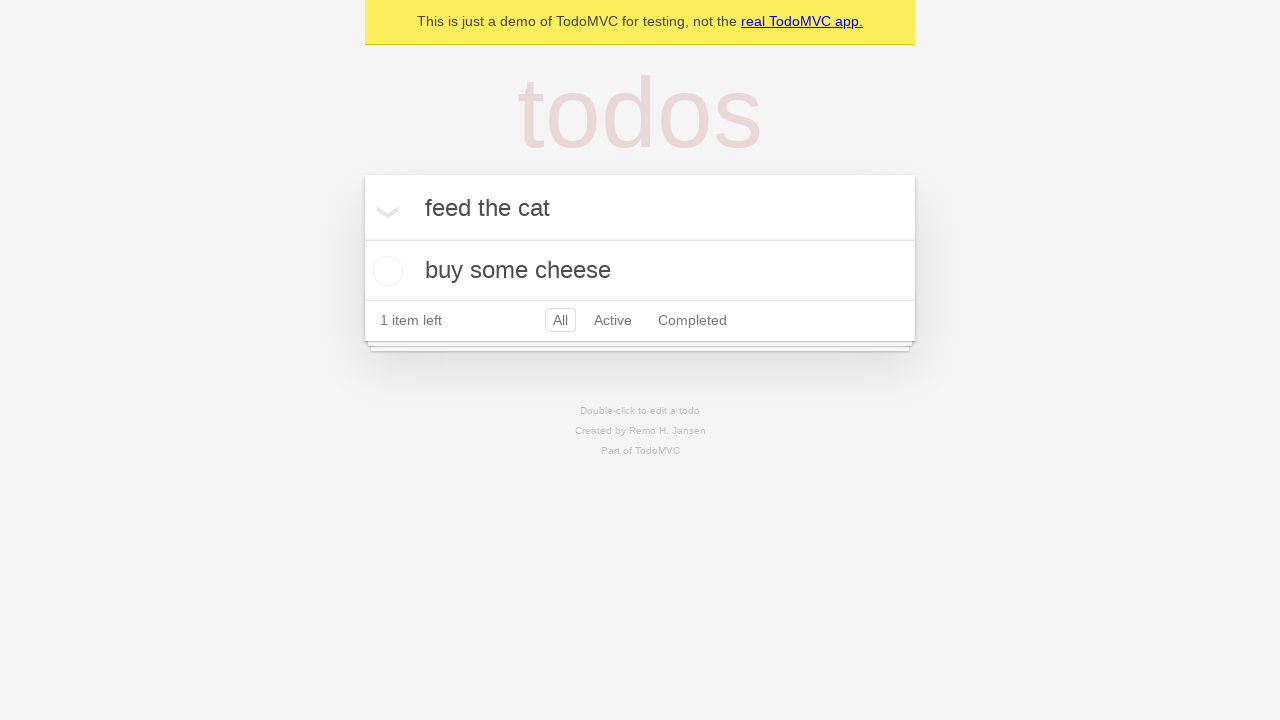

Pressed Enter to add second todo item on internal:attr=[placeholder="What needs to be done?"i]
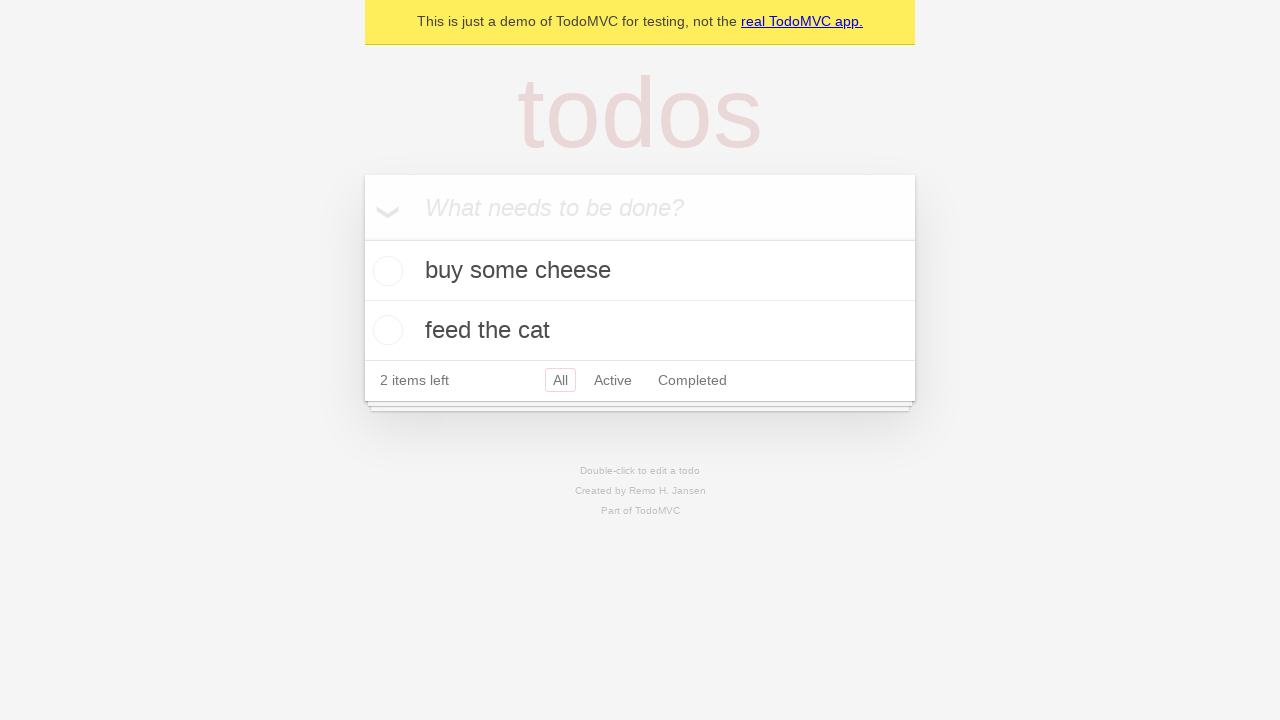

Verified todo items are displayed in the list
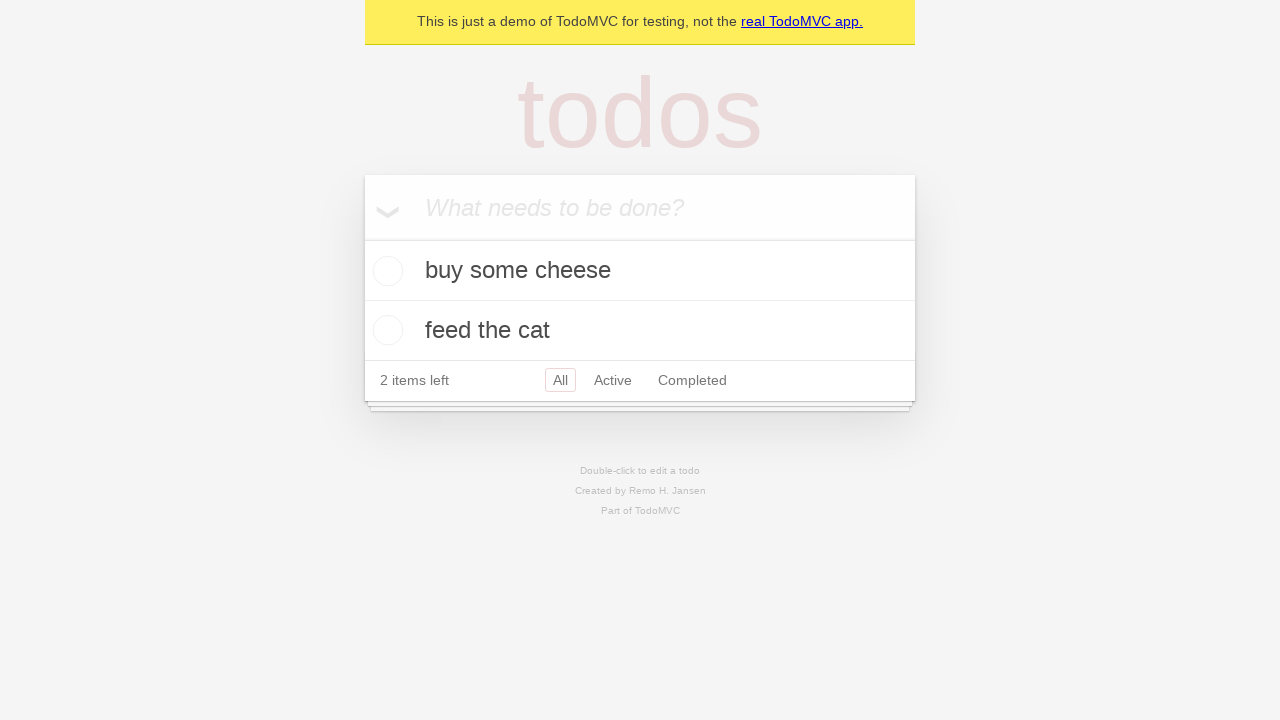

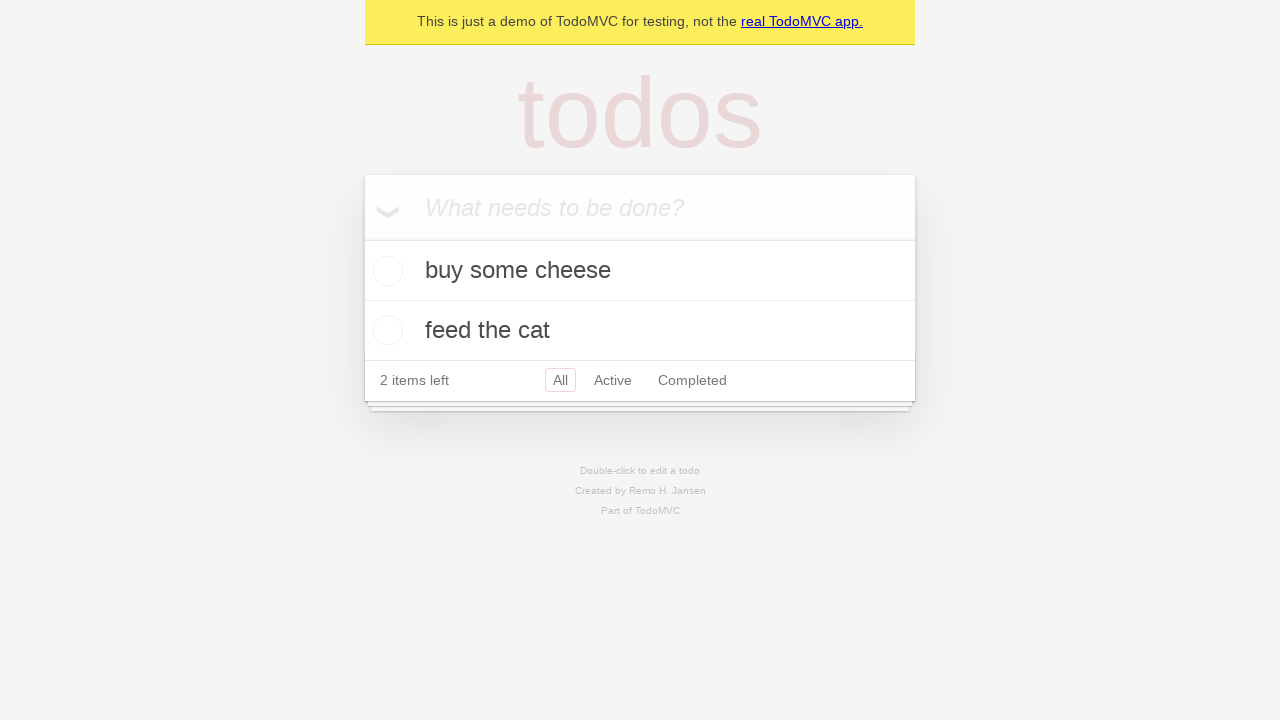